Tests that todo data persists after page reload

Starting URL: https://demo.playwright.dev/todomvc

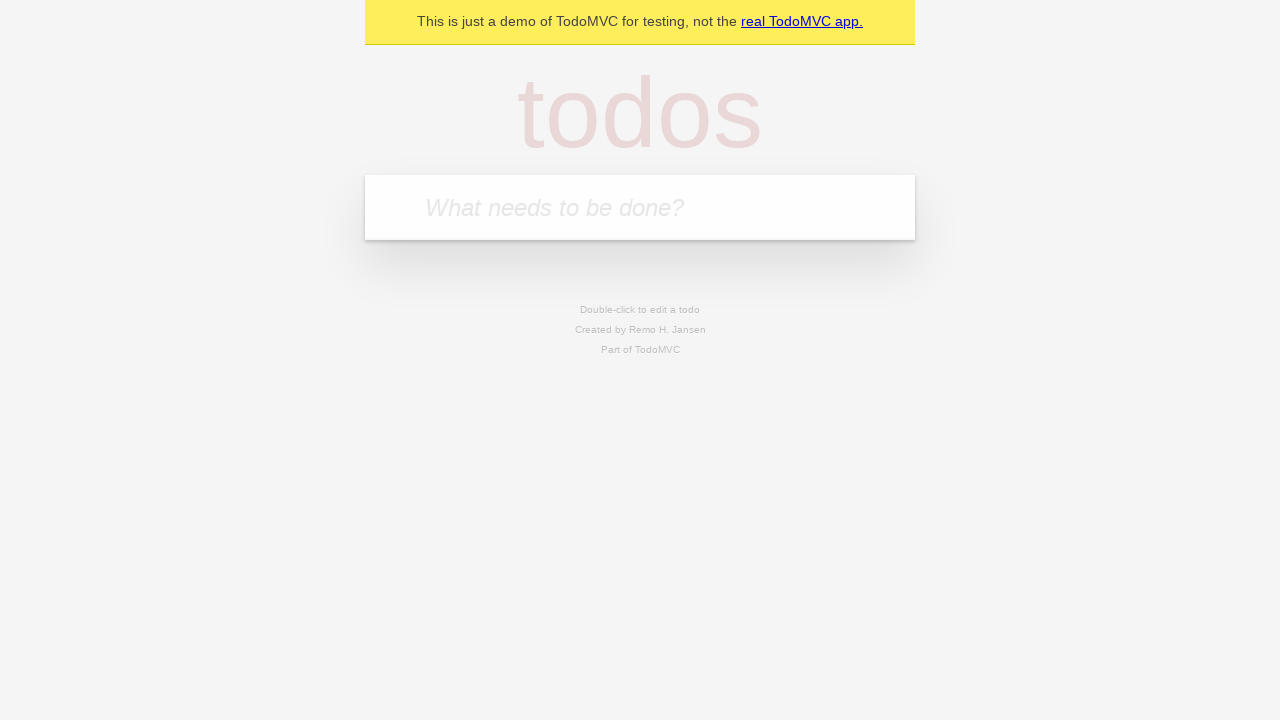

Filled todo input field with 'buy some cheese' on internal:attr=[placeholder="What needs to be done?"i]
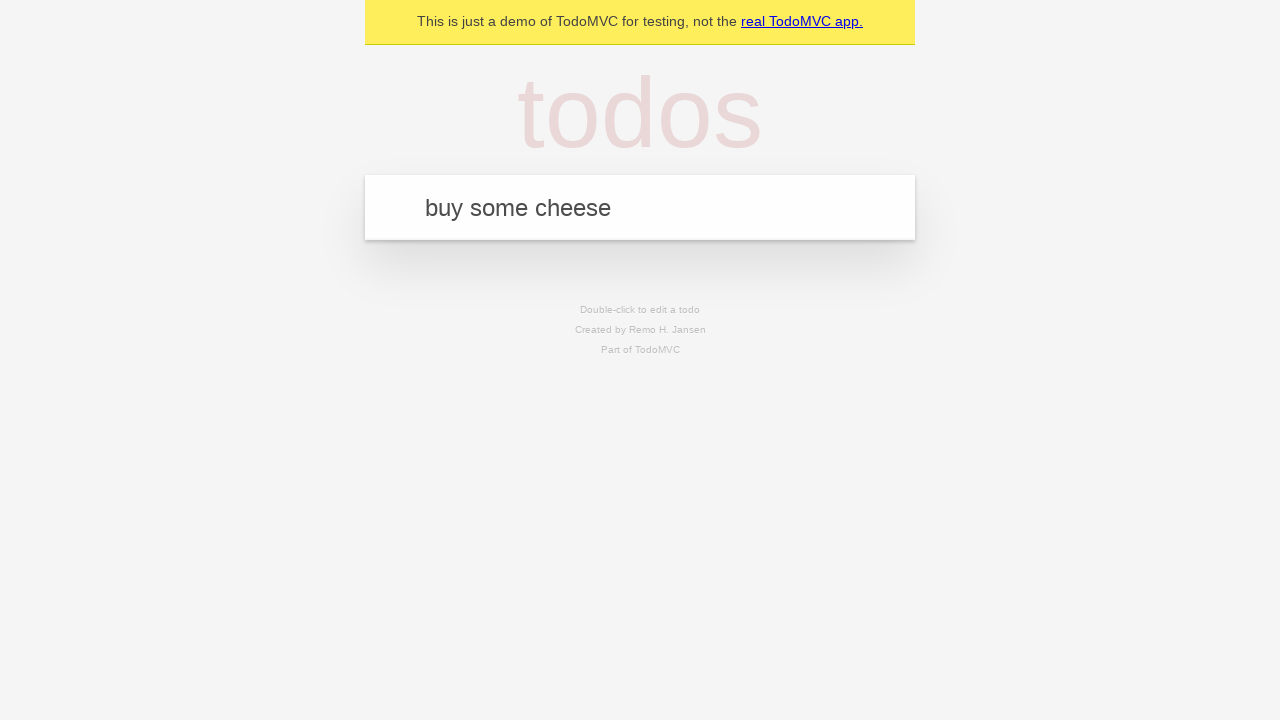

Pressed Enter to create todo 'buy some cheese' on internal:attr=[placeholder="What needs to be done?"i]
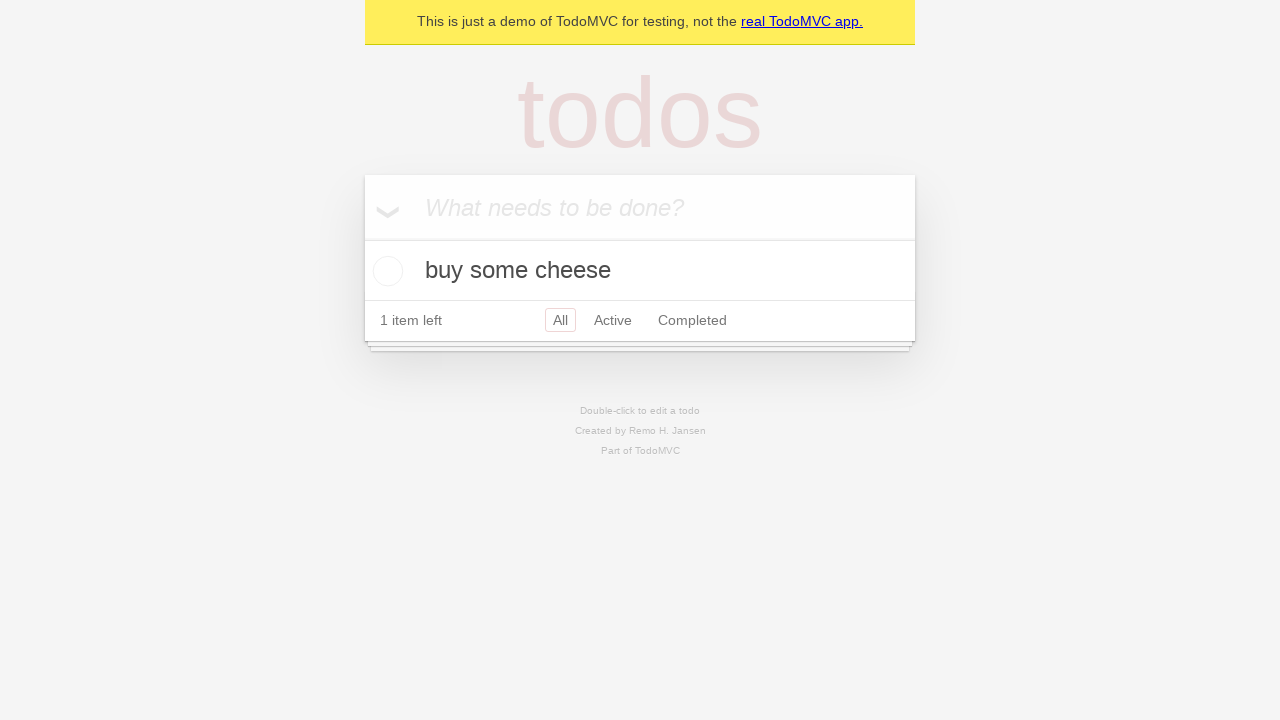

Filled todo input field with 'feed the cat' on internal:attr=[placeholder="What needs to be done?"i]
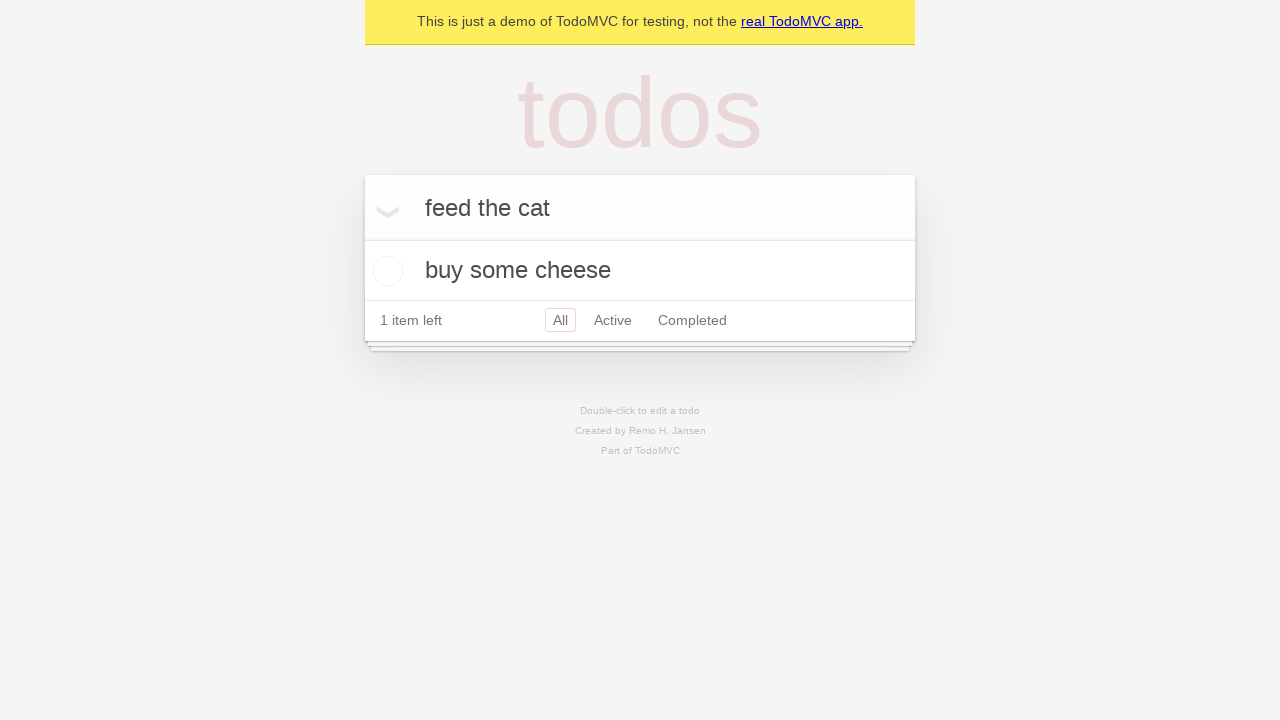

Pressed Enter to create todo 'feed the cat' on internal:attr=[placeholder="What needs to be done?"i]
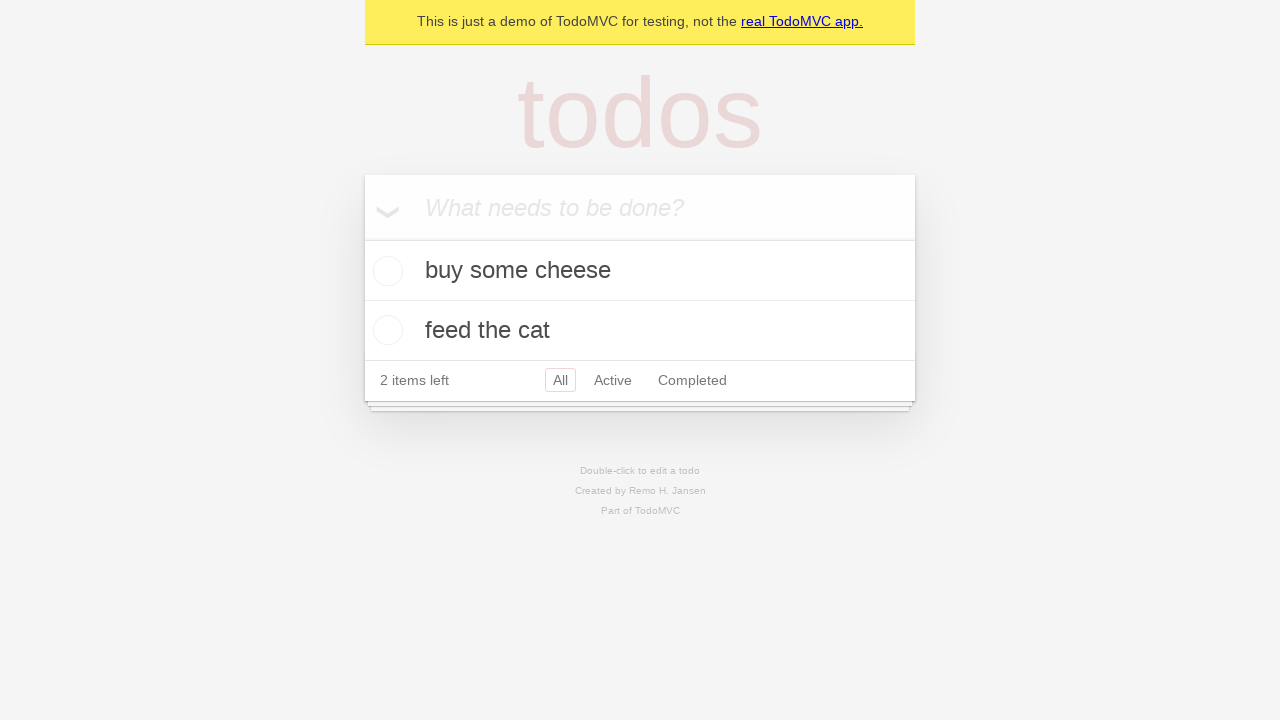

Waited for todo items to appear
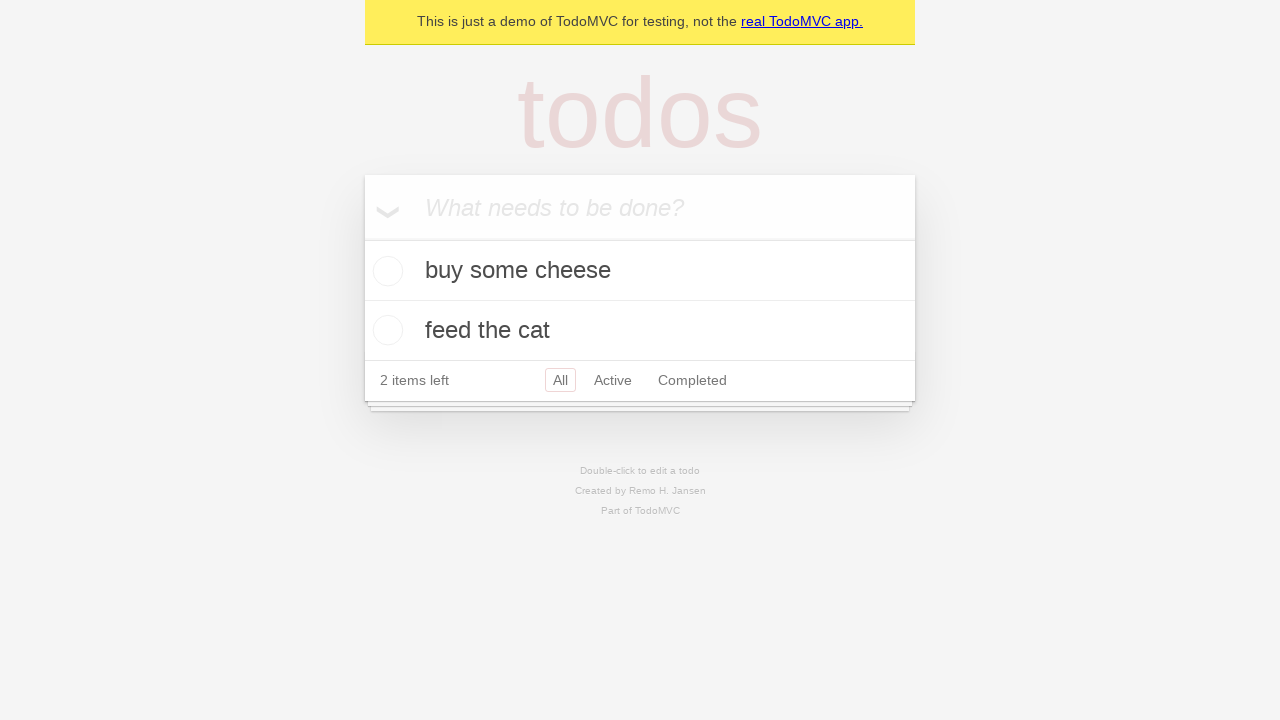

Checked the first todo item at (385, 271) on internal:testid=[data-testid="todo-item"s] >> nth=0 >> internal:role=checkbox
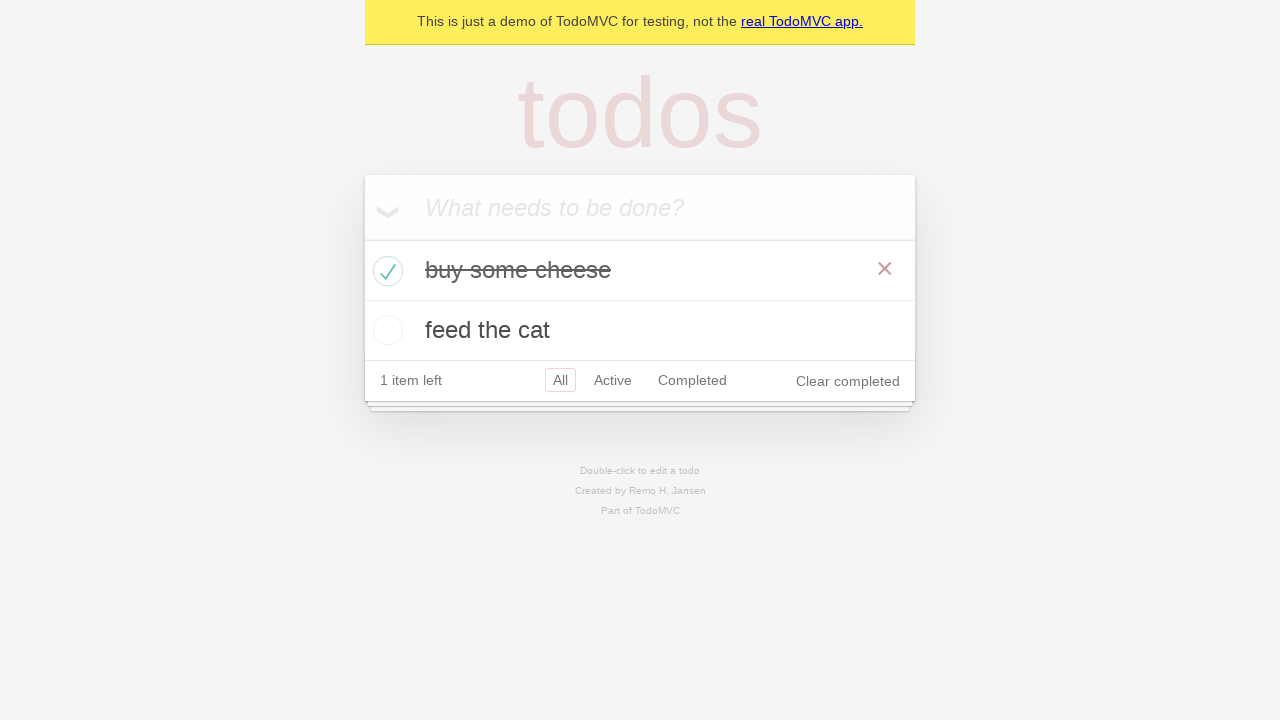

Reloaded the page to test data persistence
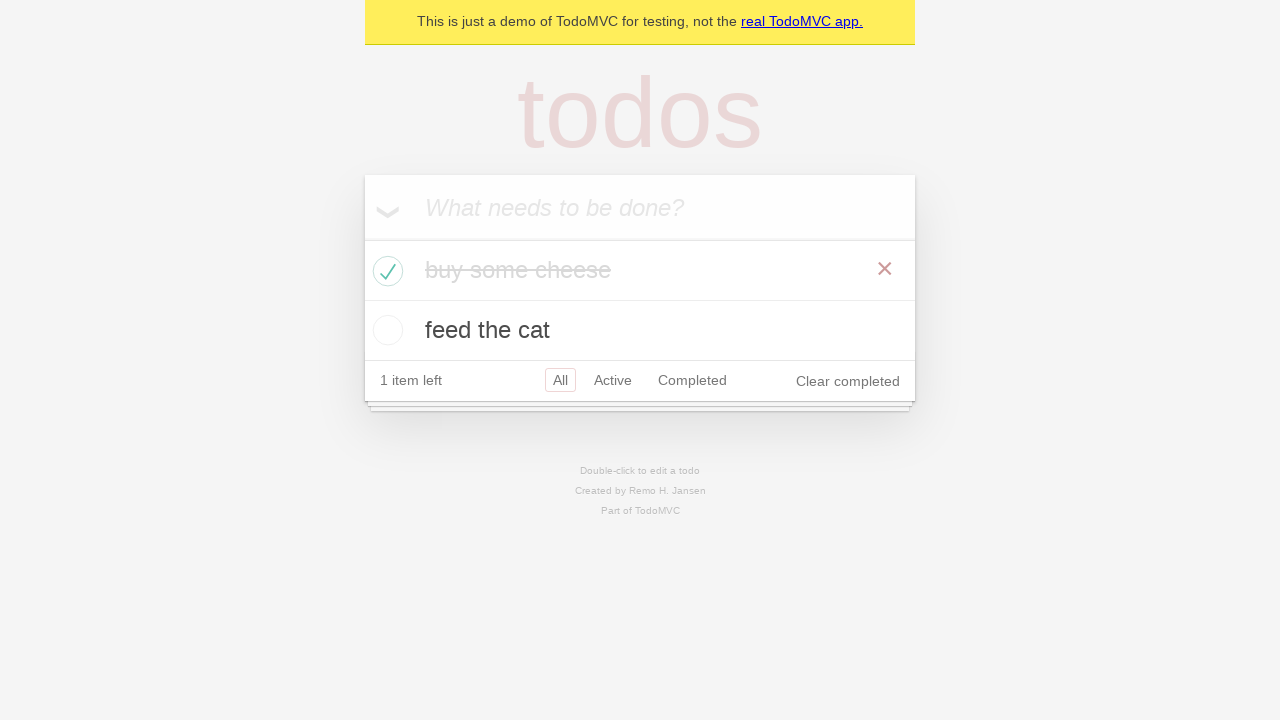

Waited for todo items to reappear after page reload
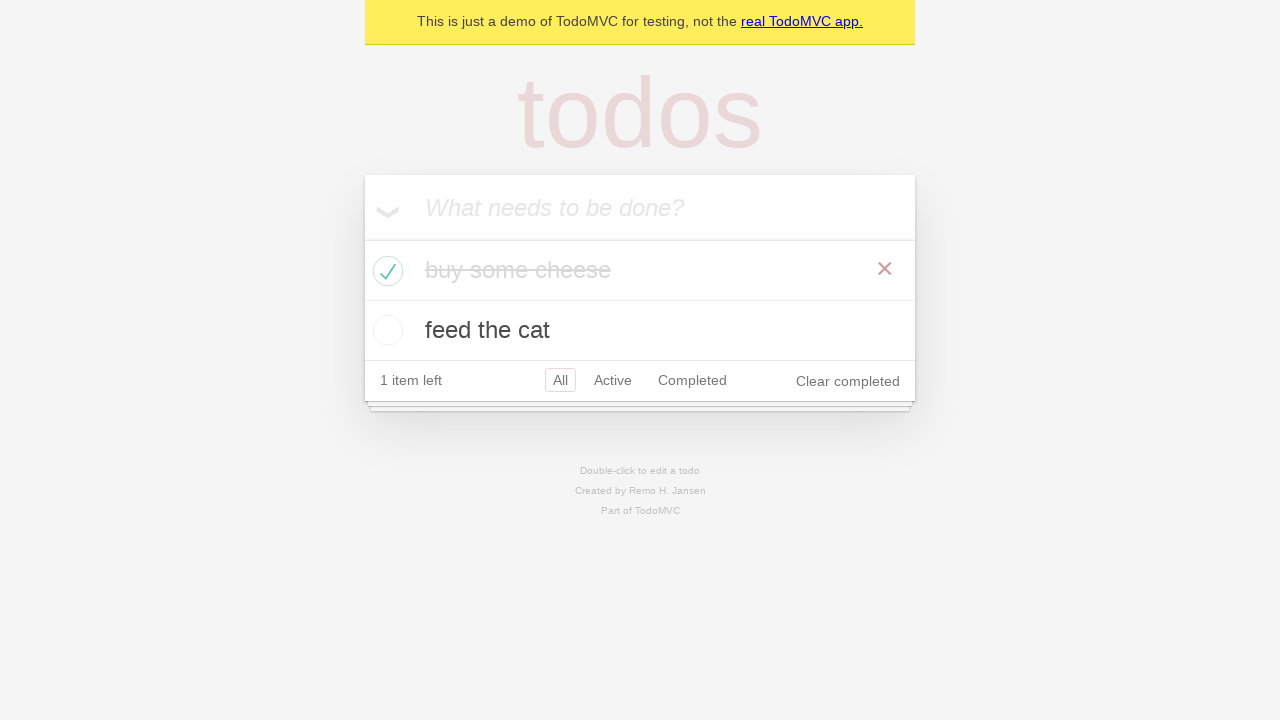

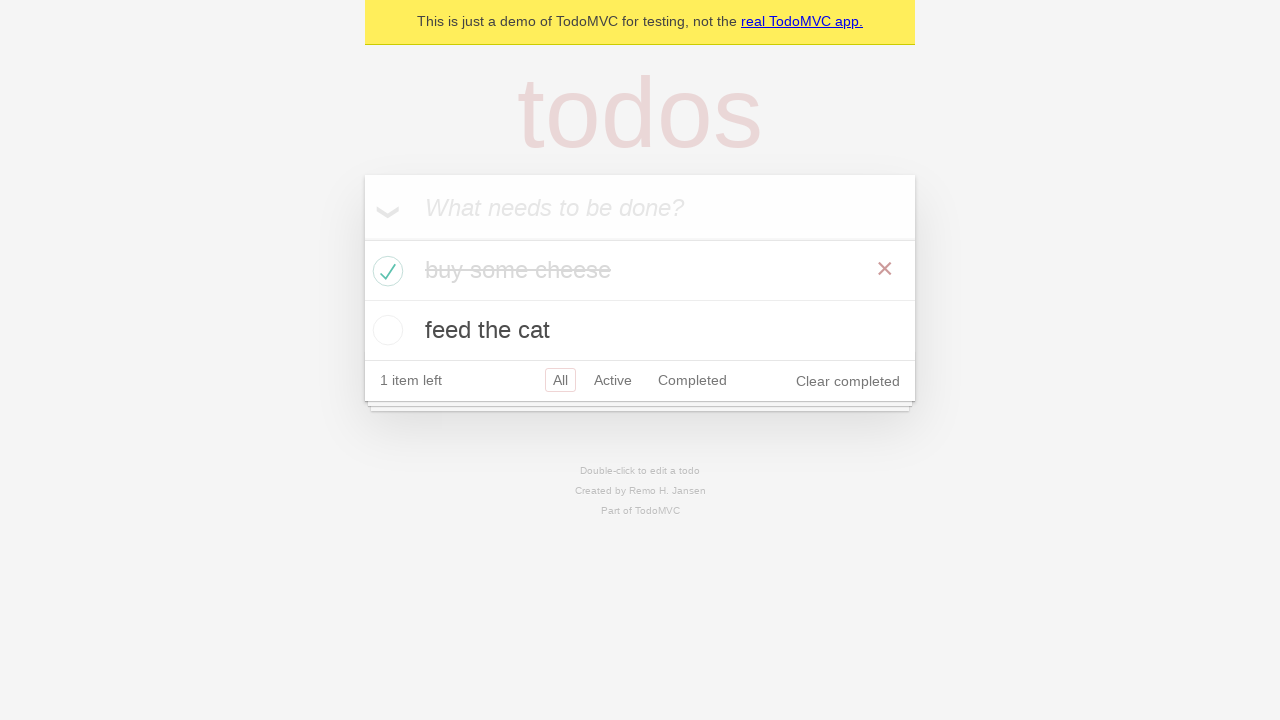